Tests date picker functionality by clicking on the date picker field, navigating to a specific month/year using the prev button, and selecting a specific date.

Starting URL: https://testautomationpractice.blogspot.com/

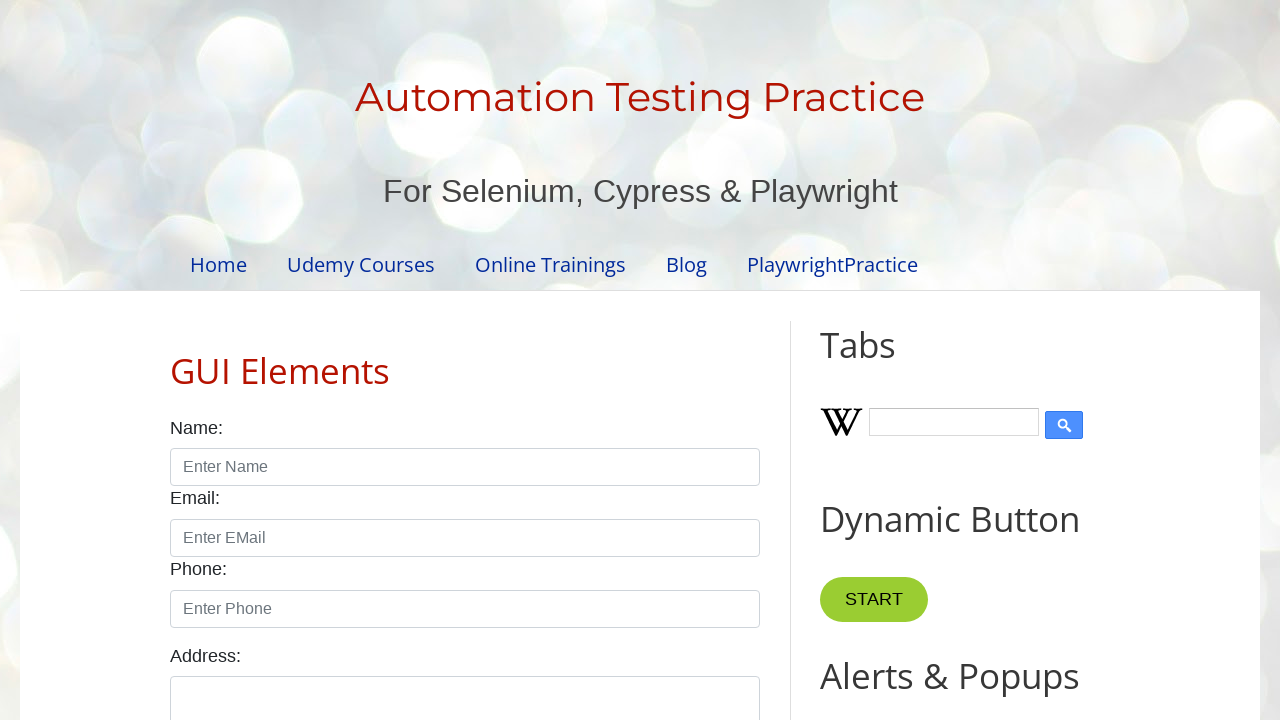

Clicked on date picker field to open calendar at (515, 360) on #datepicker
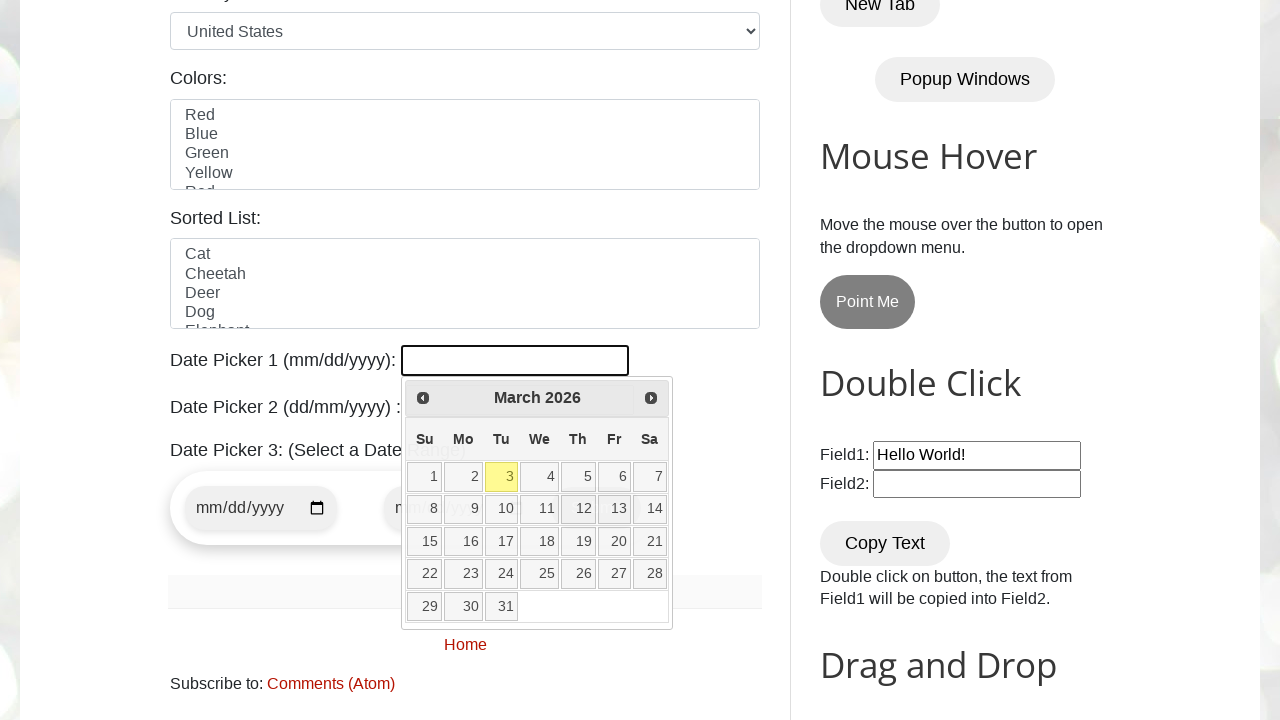

Clicked previous button to navigate months (currently at March 2026) at (423, 398) on [title="Prev"]
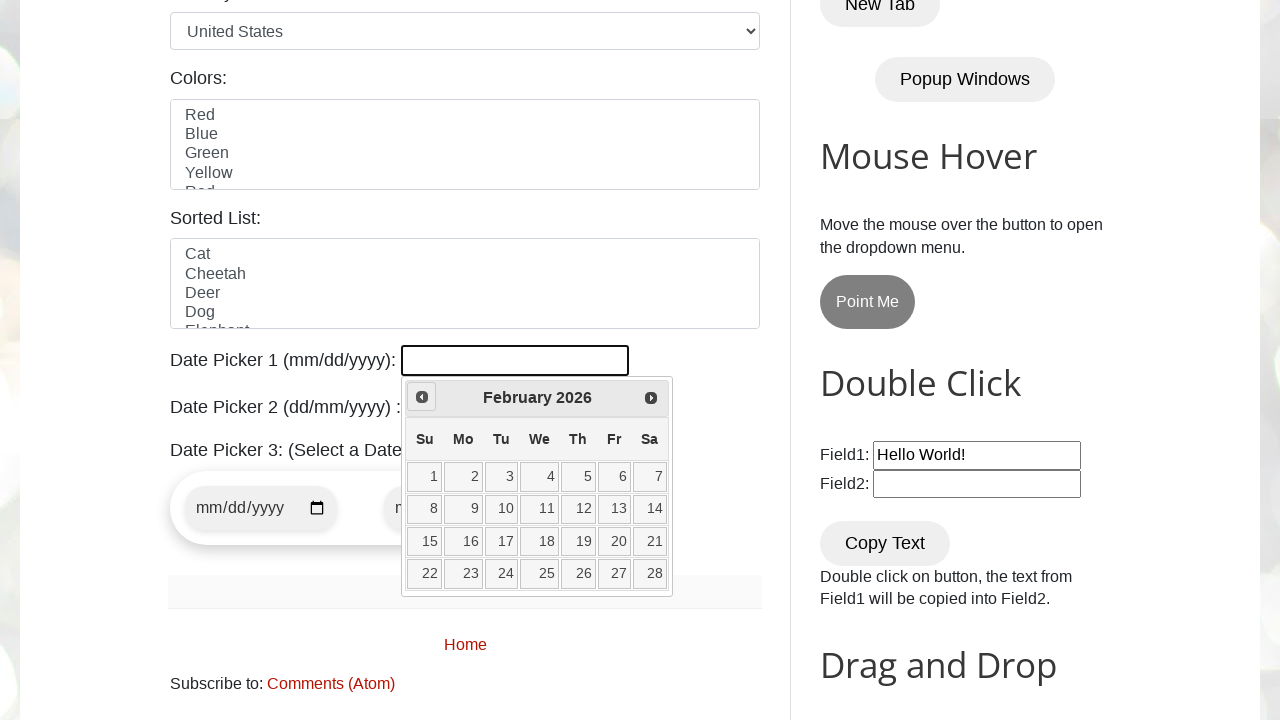

Waited for calendar to update after navigation
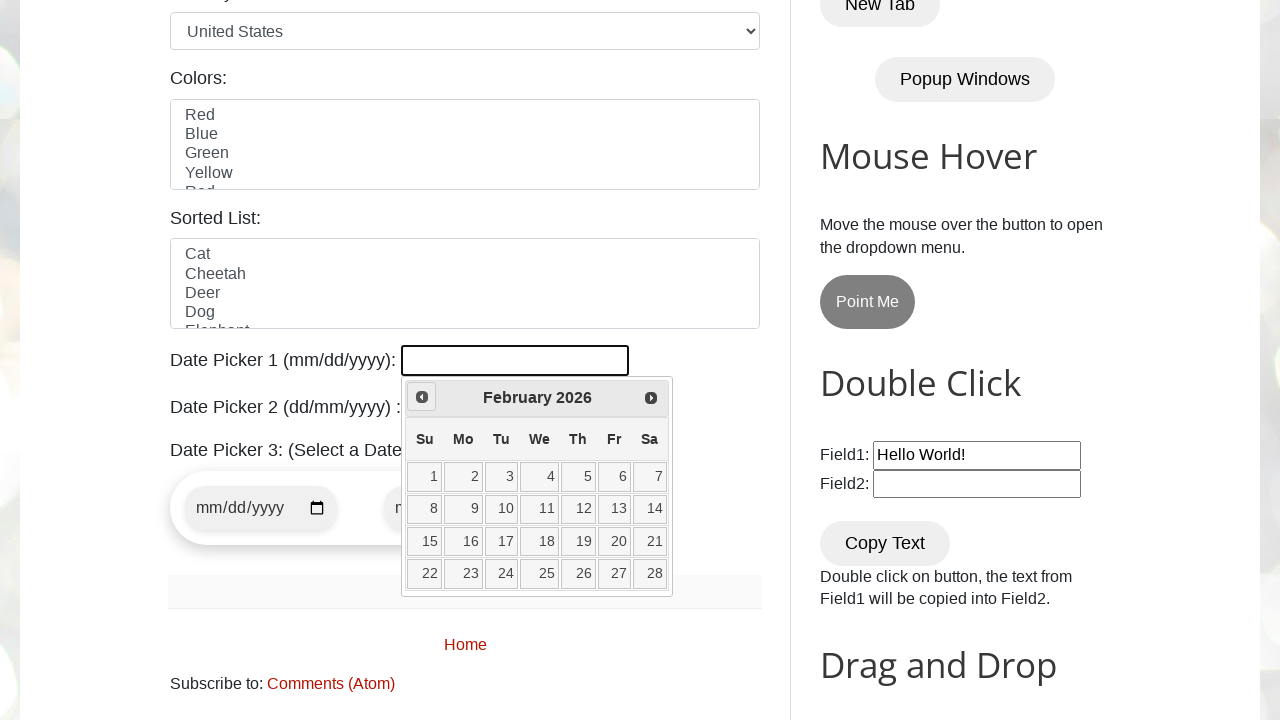

Clicked previous button to navigate months (currently at February 2026) at (422, 397) on [title="Prev"]
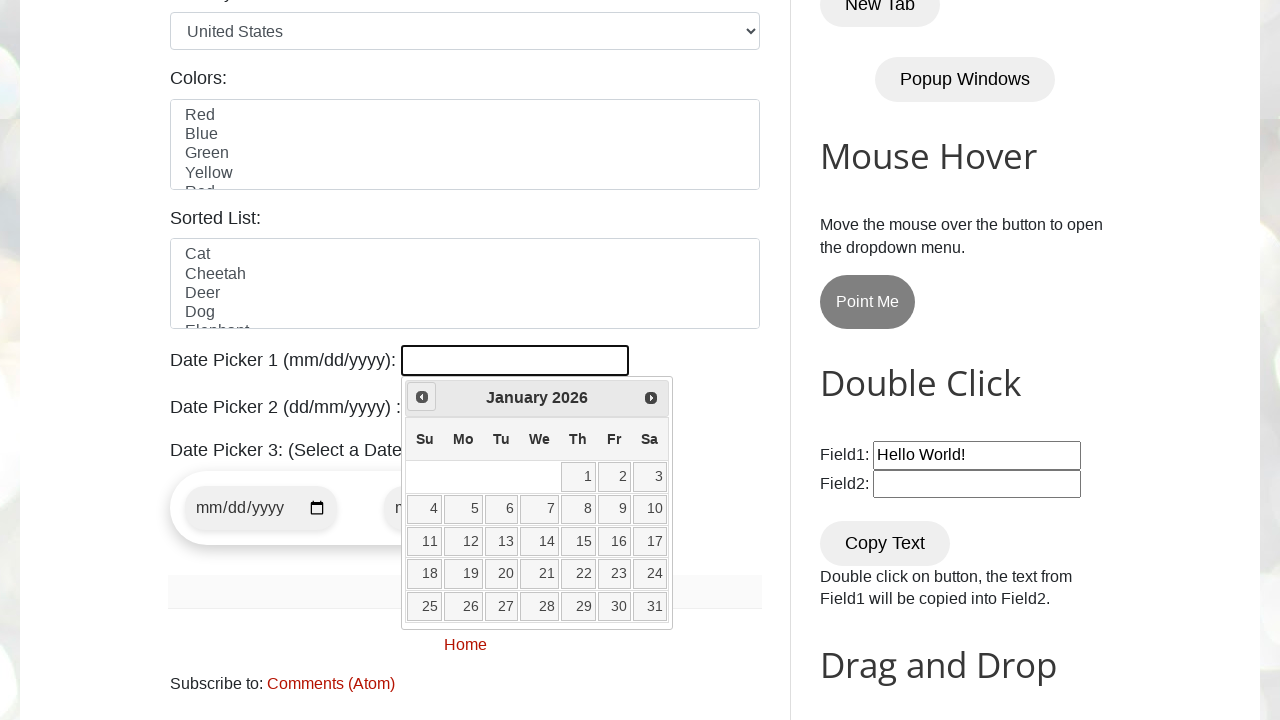

Waited for calendar to update after navigation
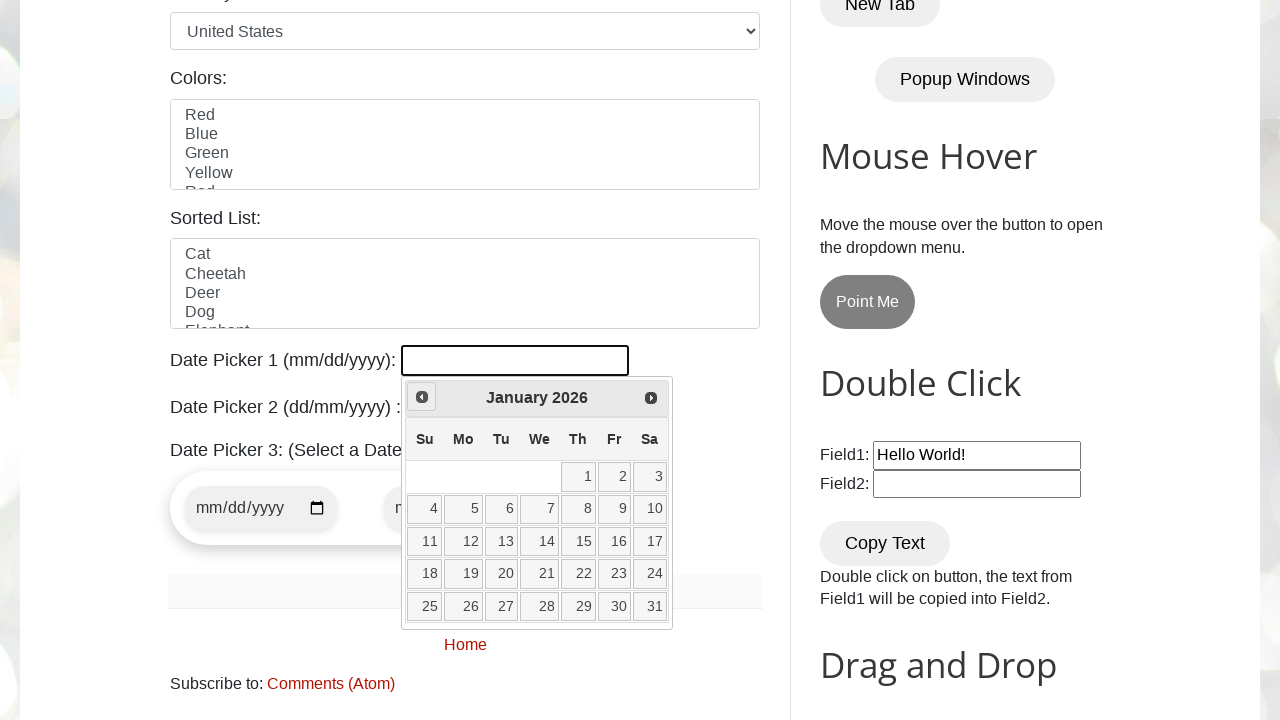

Clicked previous button to navigate months (currently at January 2026) at (422, 397) on [title="Prev"]
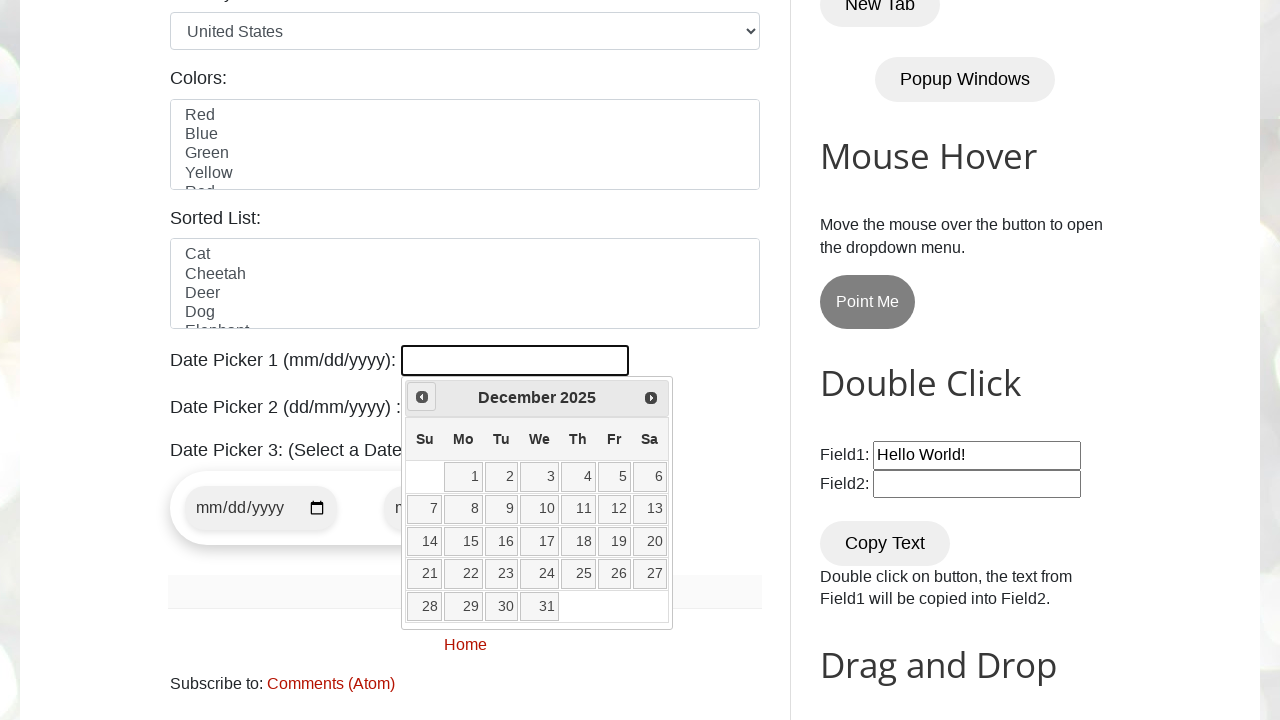

Waited for calendar to update after navigation
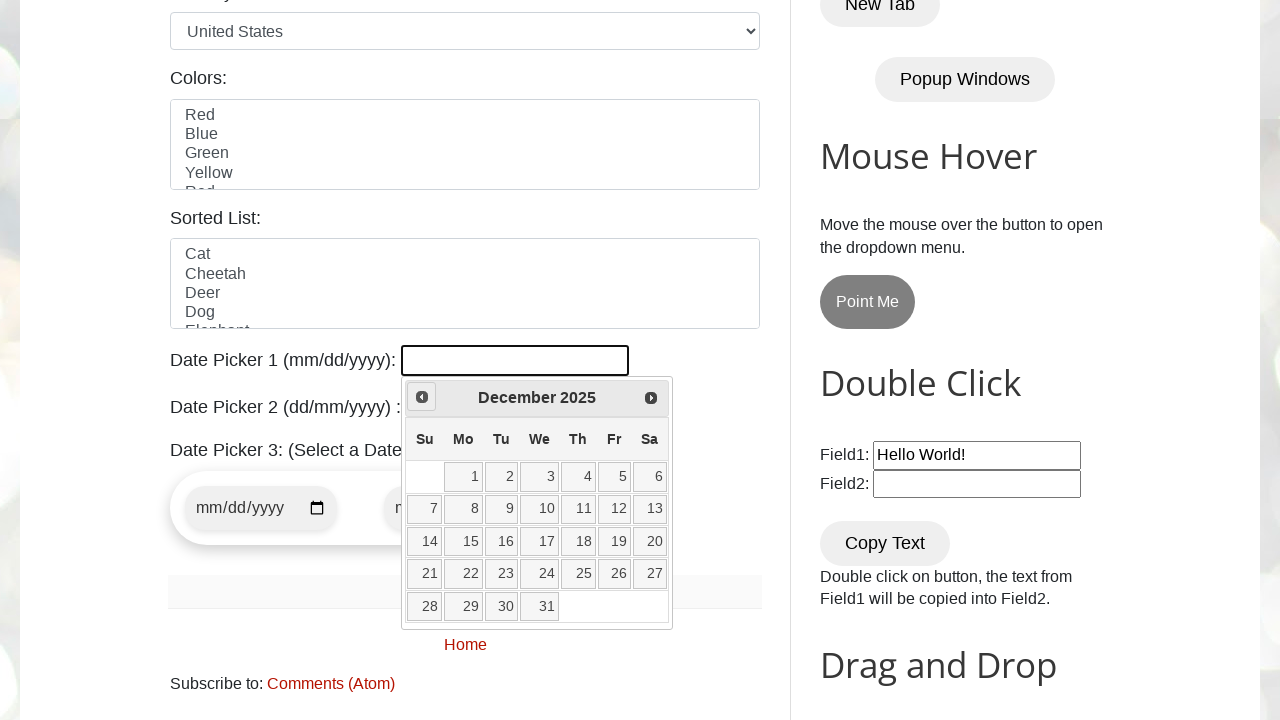

Clicked previous button to navigate months (currently at December 2025) at (422, 397) on [title="Prev"]
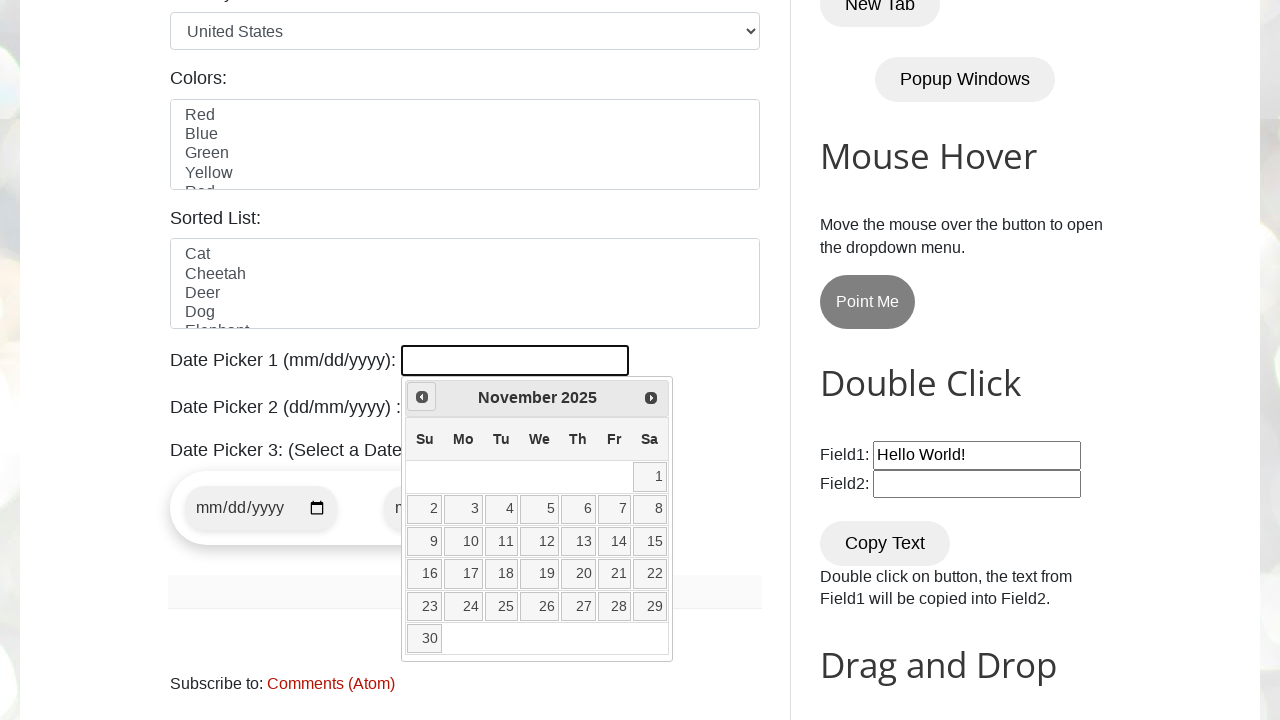

Waited for calendar to update after navigation
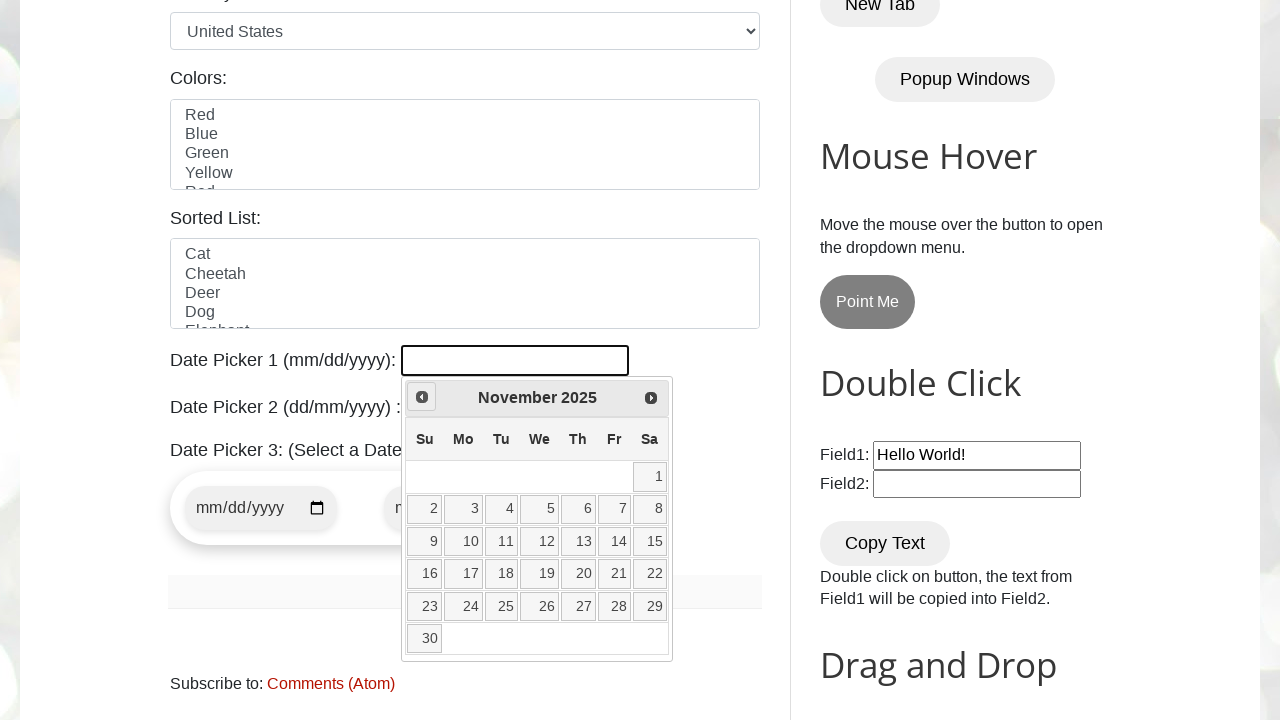

Clicked previous button to navigate months (currently at November 2025) at (422, 397) on [title="Prev"]
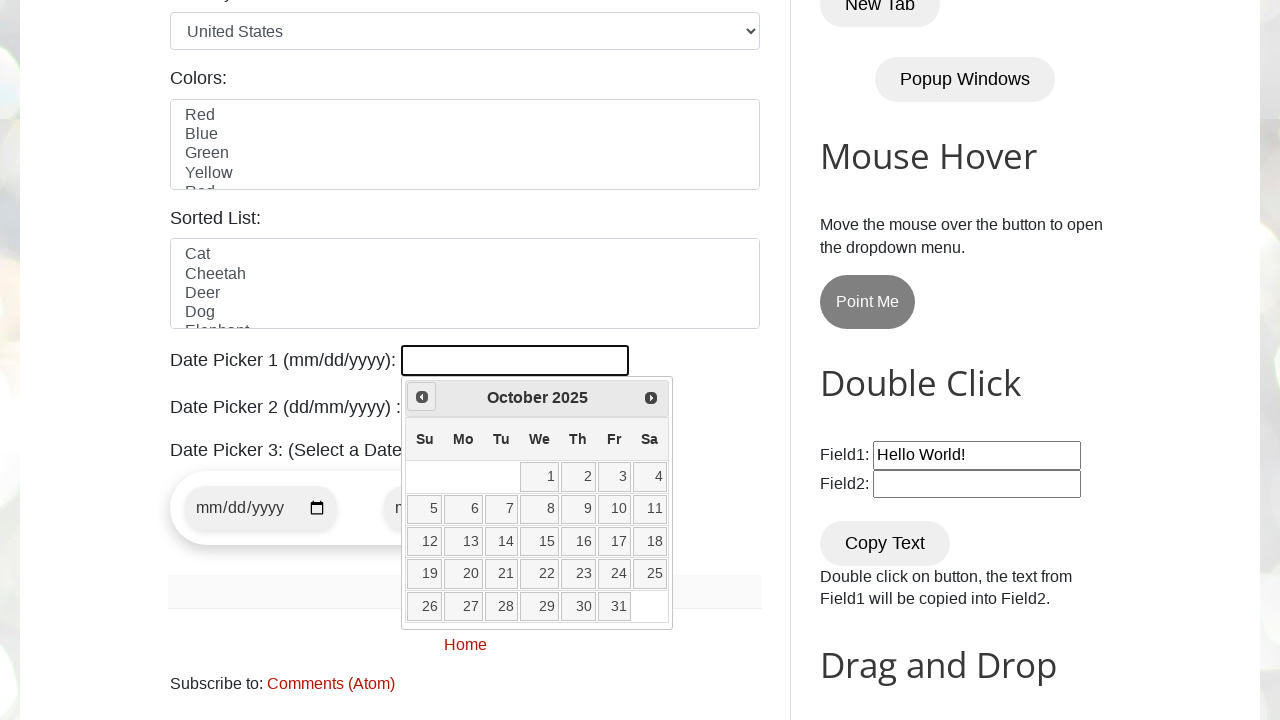

Waited for calendar to update after navigation
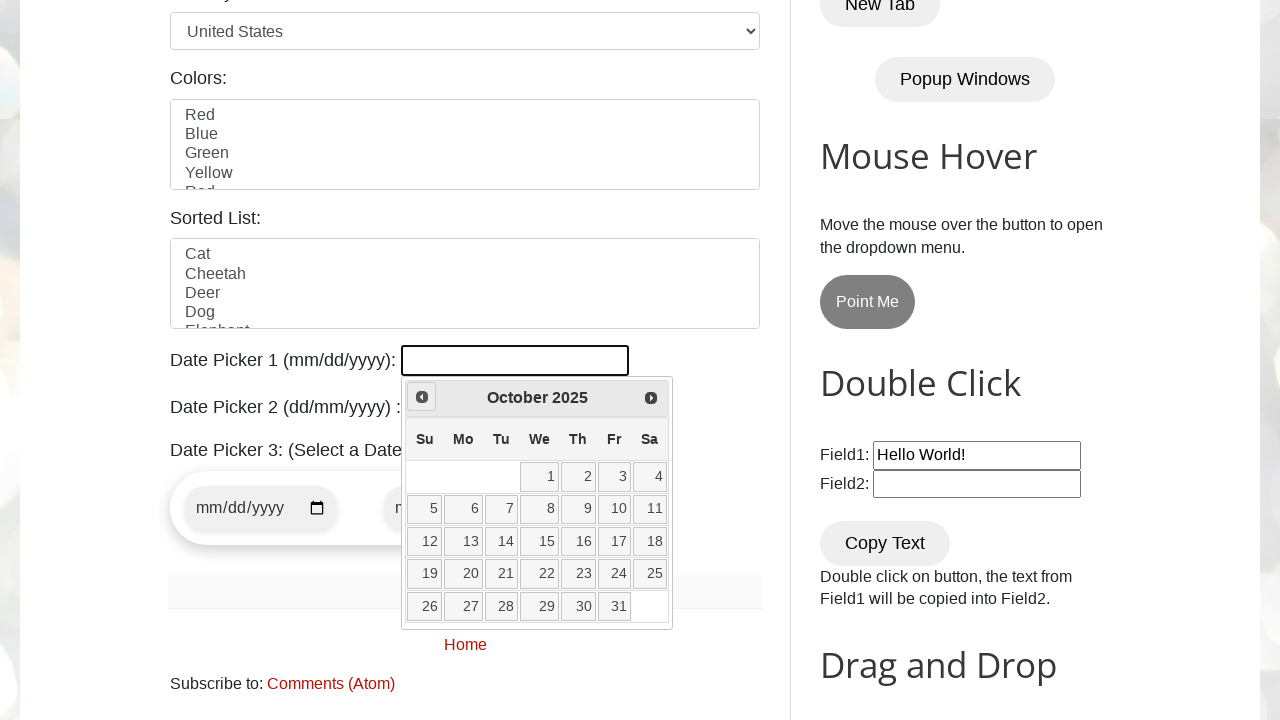

Clicked previous button to navigate months (currently at October 2025) at (422, 397) on [title="Prev"]
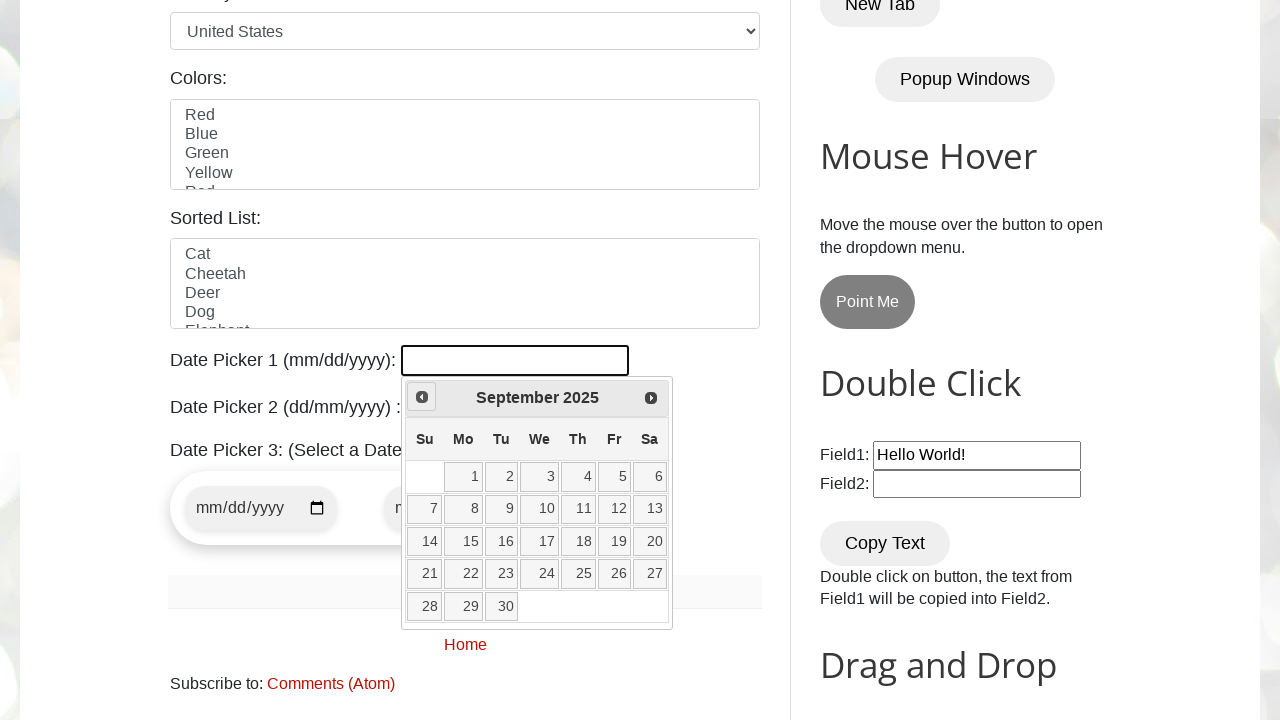

Waited for calendar to update after navigation
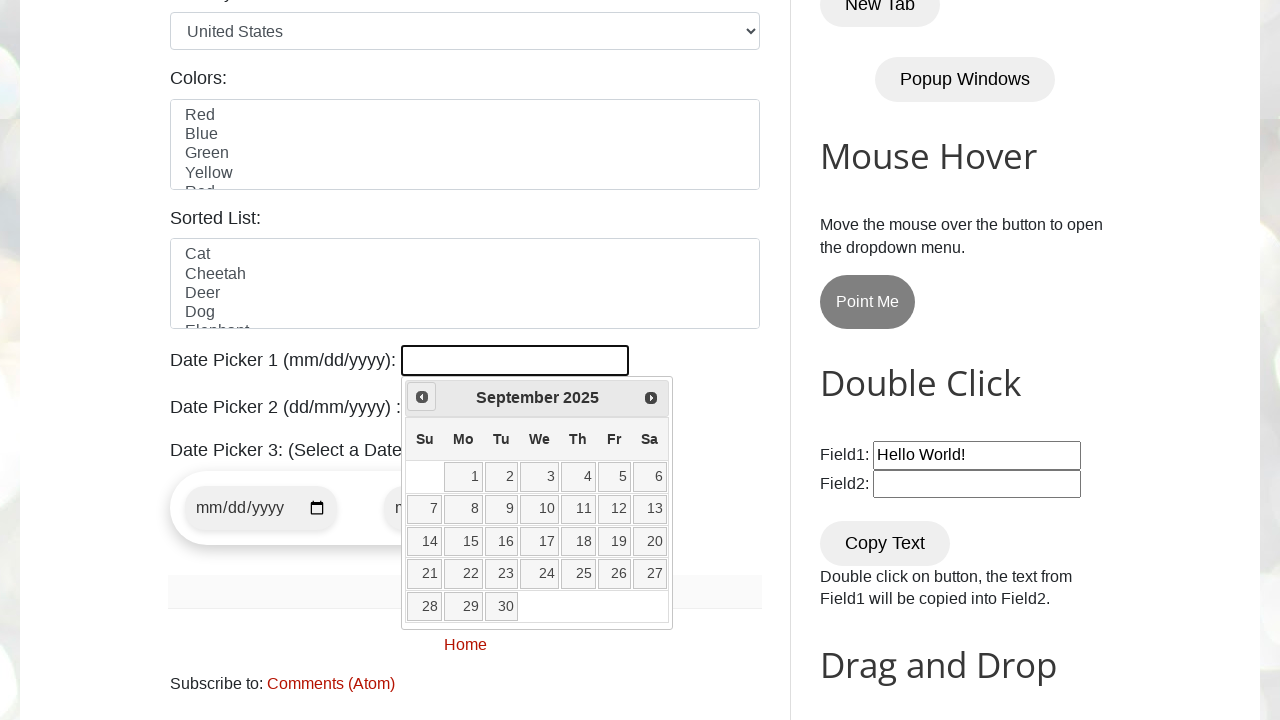

Clicked previous button to navigate months (currently at September 2025) at (422, 397) on [title="Prev"]
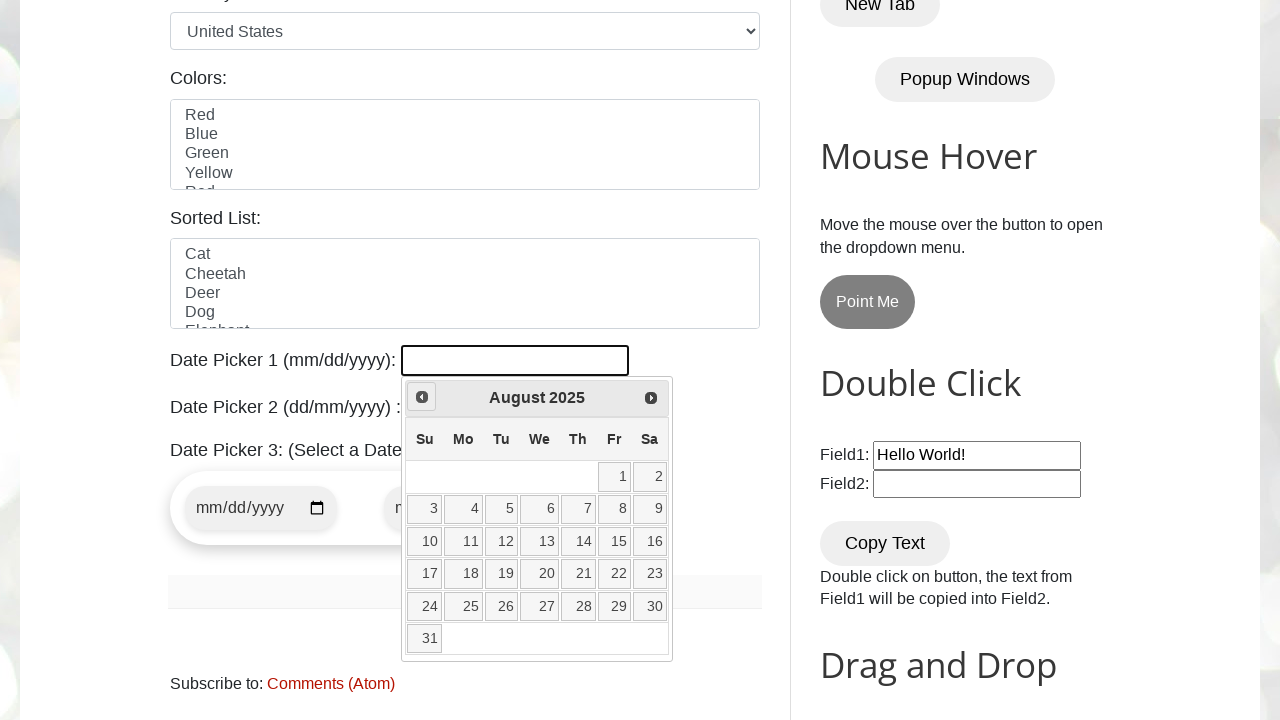

Waited for calendar to update after navigation
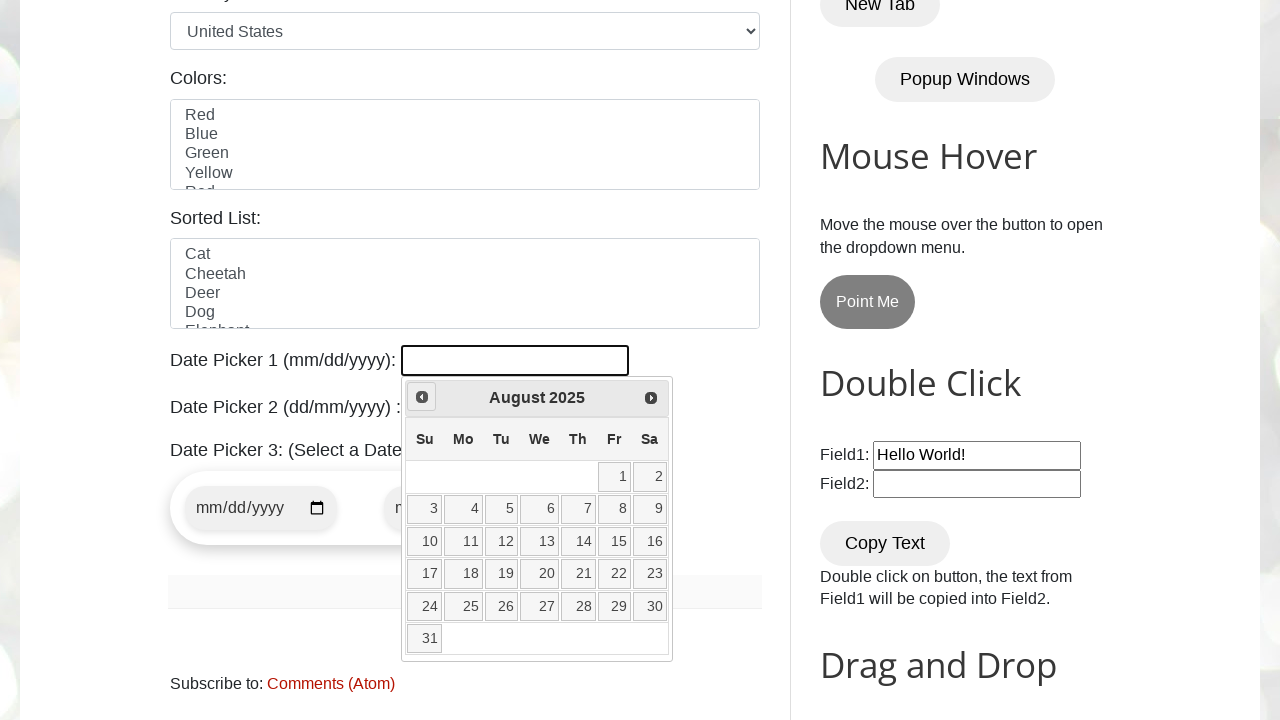

Clicked previous button to navigate months (currently at August 2025) at (422, 397) on [title="Prev"]
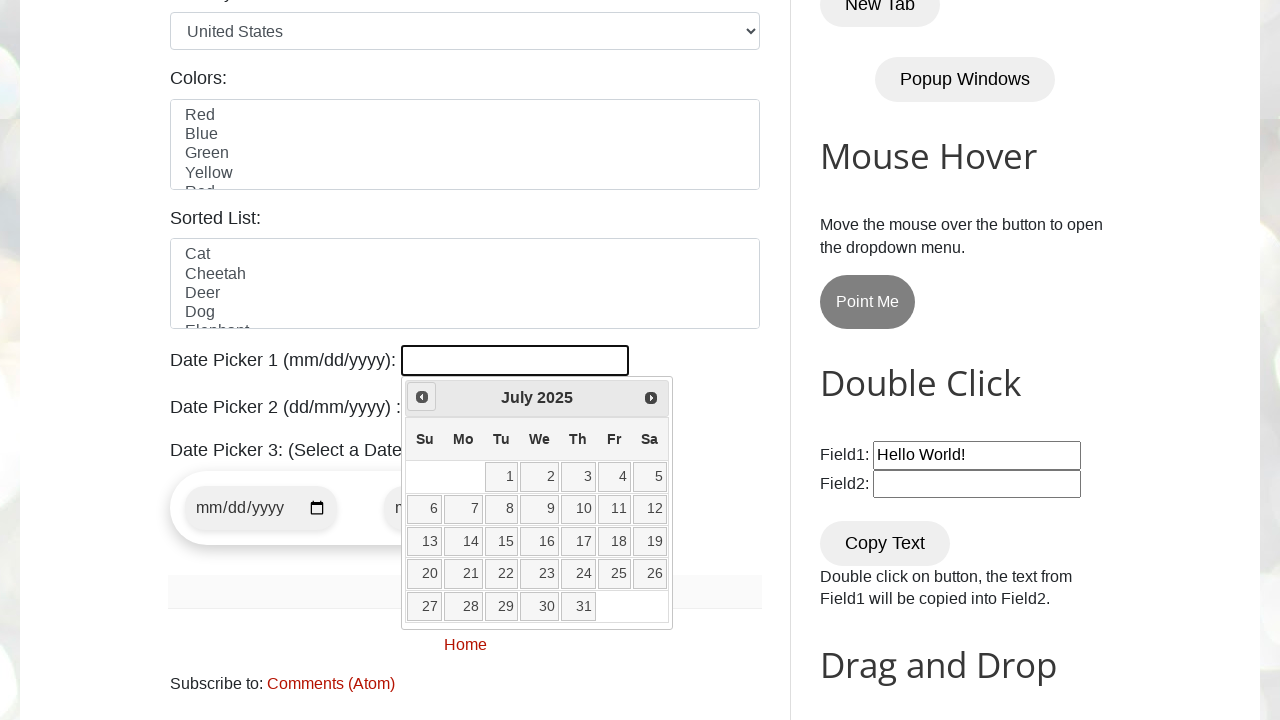

Waited for calendar to update after navigation
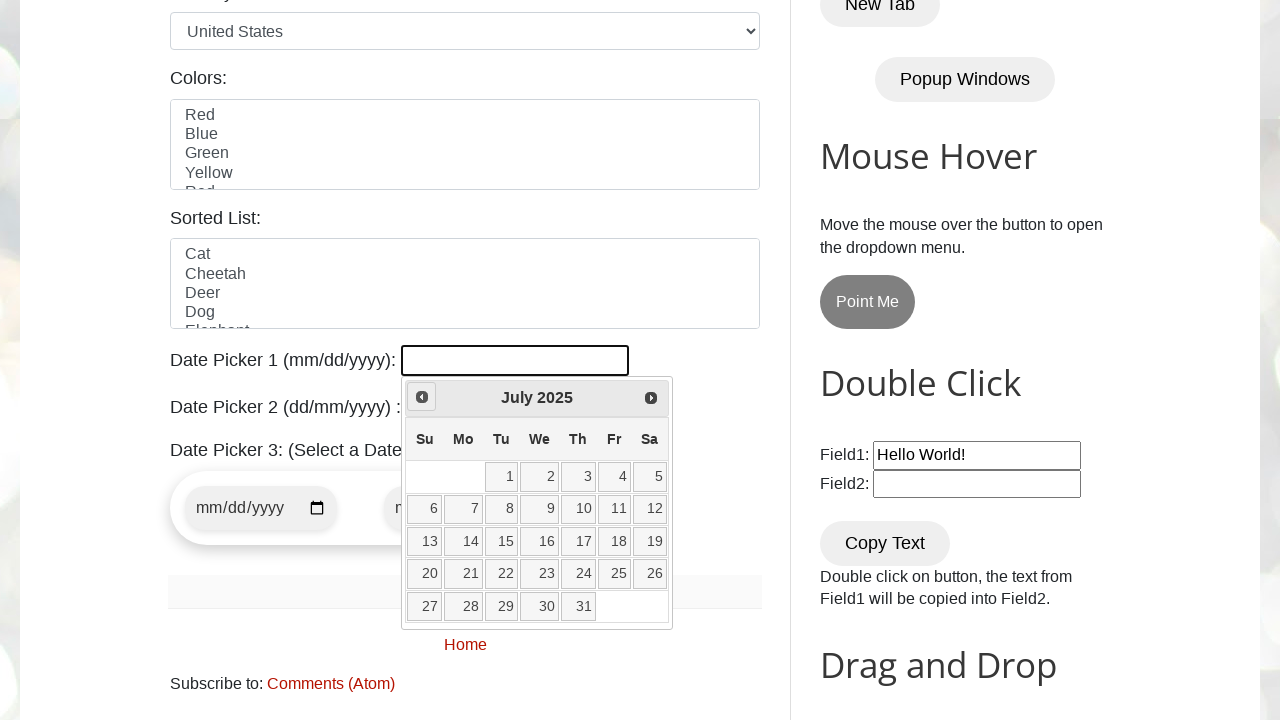

Clicked previous button to navigate months (currently at July 2025) at (422, 397) on [title="Prev"]
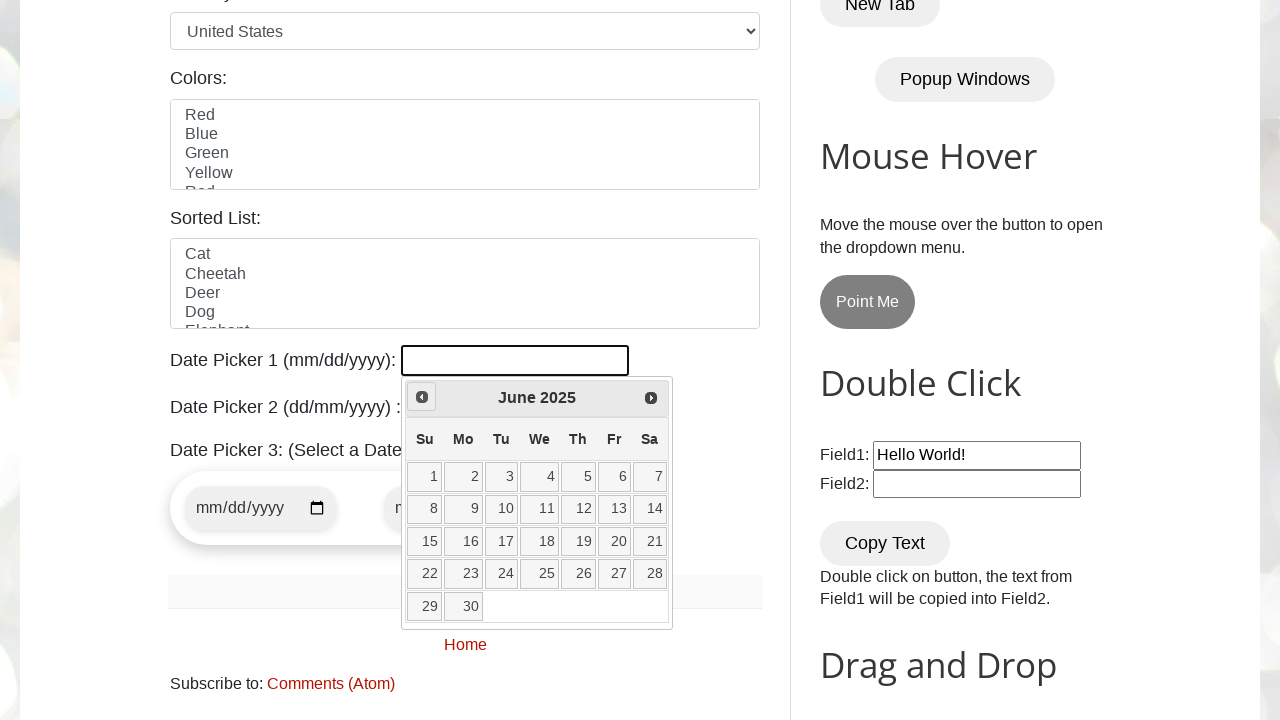

Waited for calendar to update after navigation
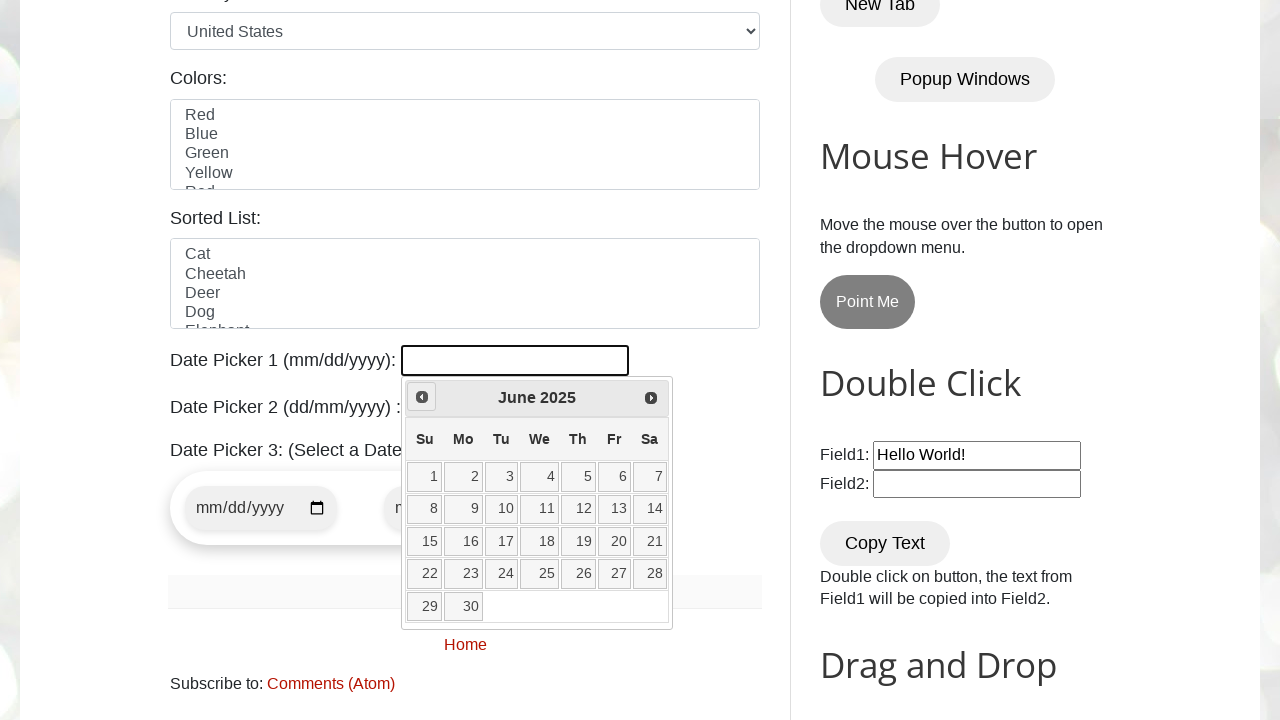

Clicked previous button to navigate months (currently at June 2025) at (422, 397) on [title="Prev"]
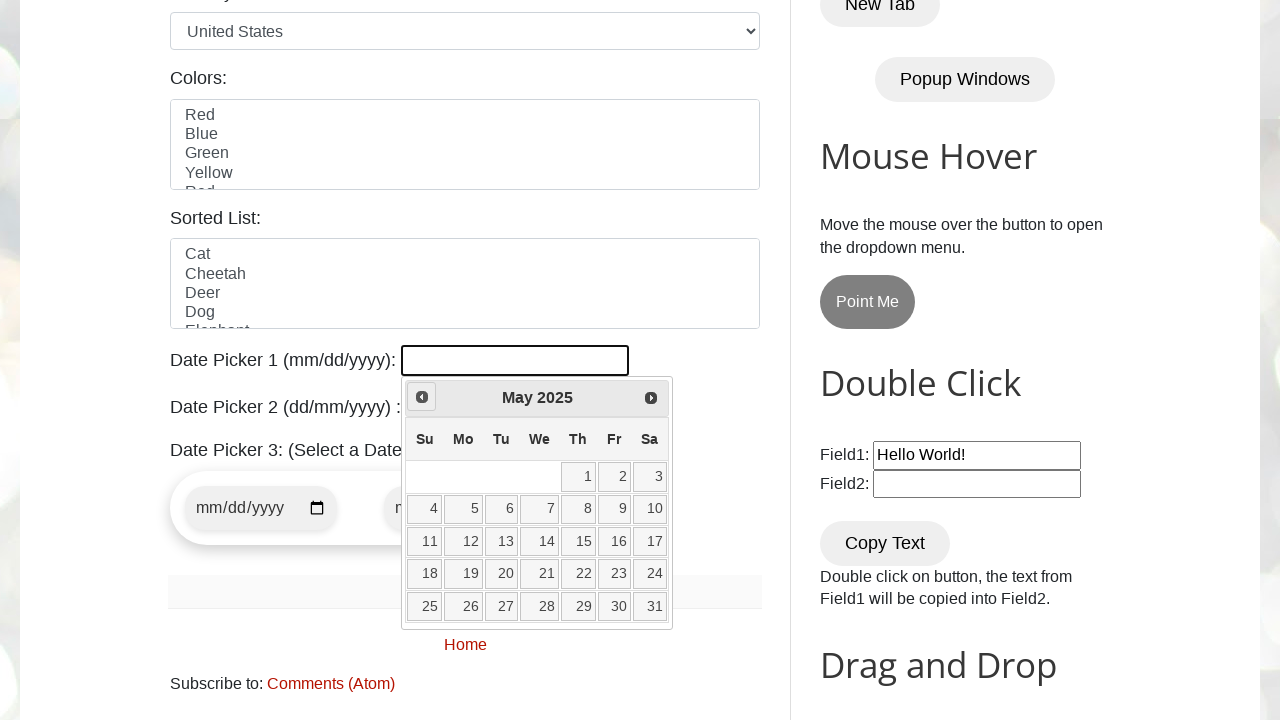

Waited for calendar to update after navigation
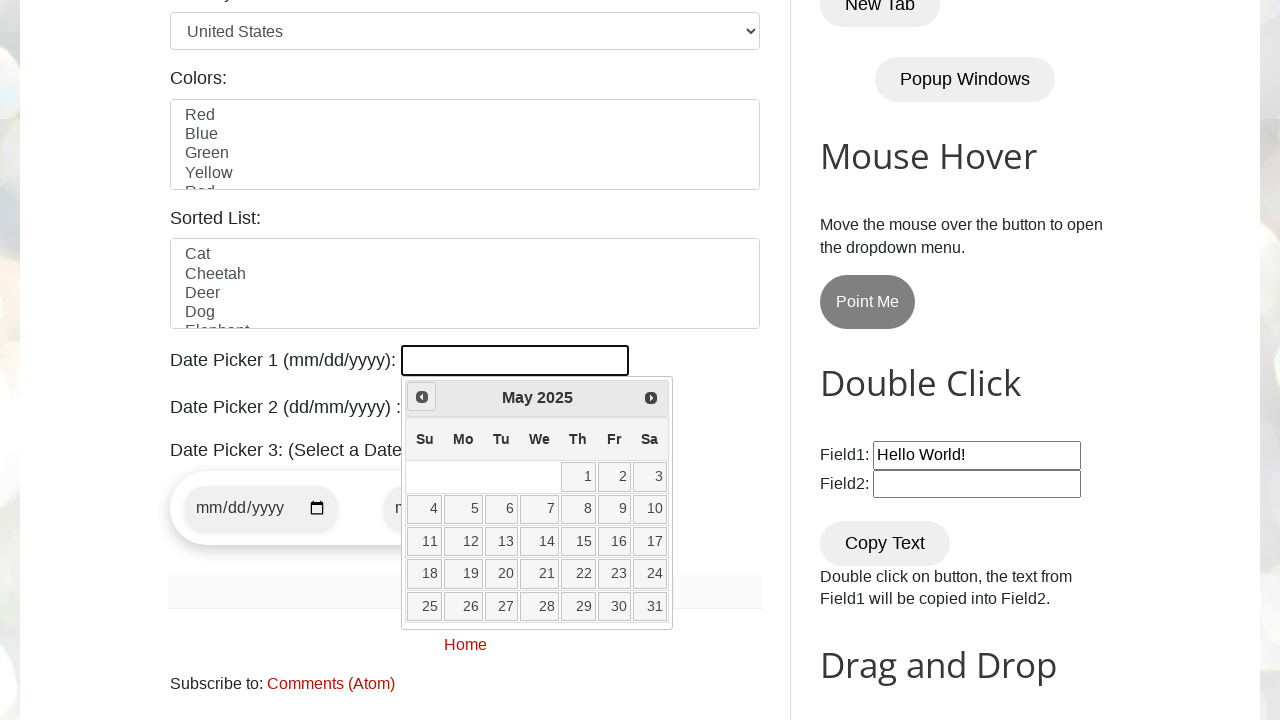

Clicked previous button to navigate months (currently at May 2025) at (422, 397) on [title="Prev"]
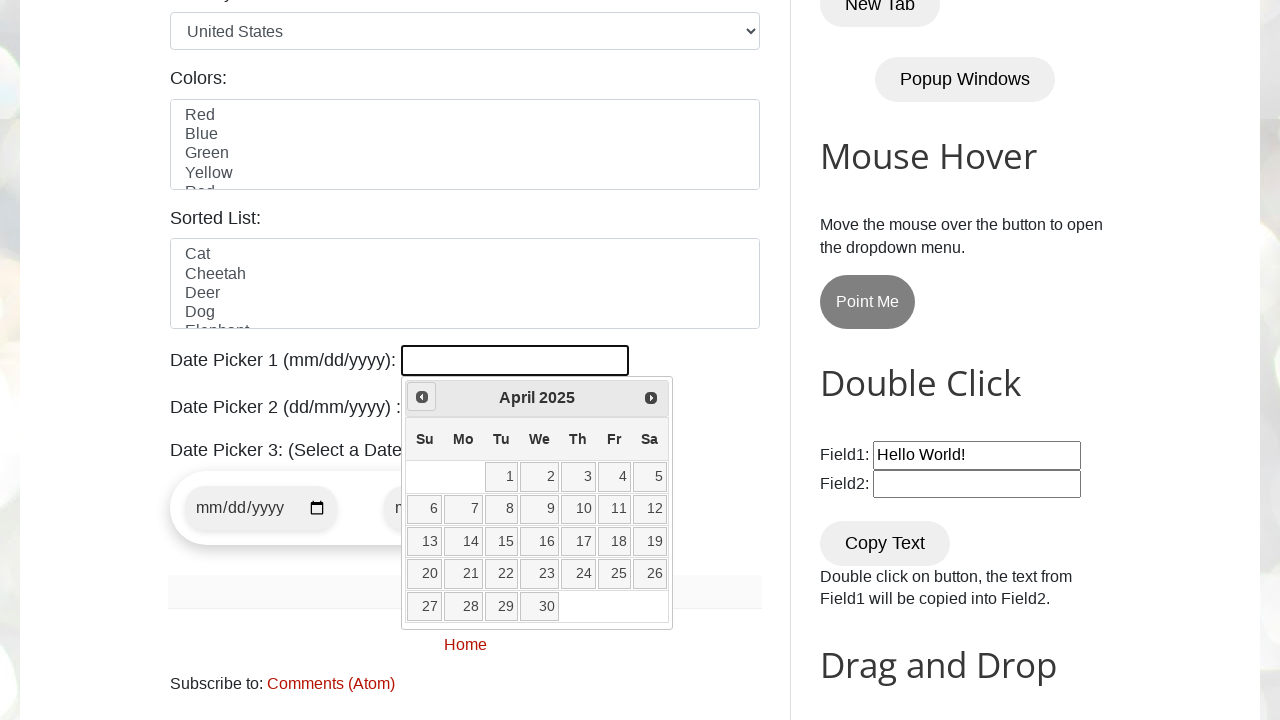

Waited for calendar to update after navigation
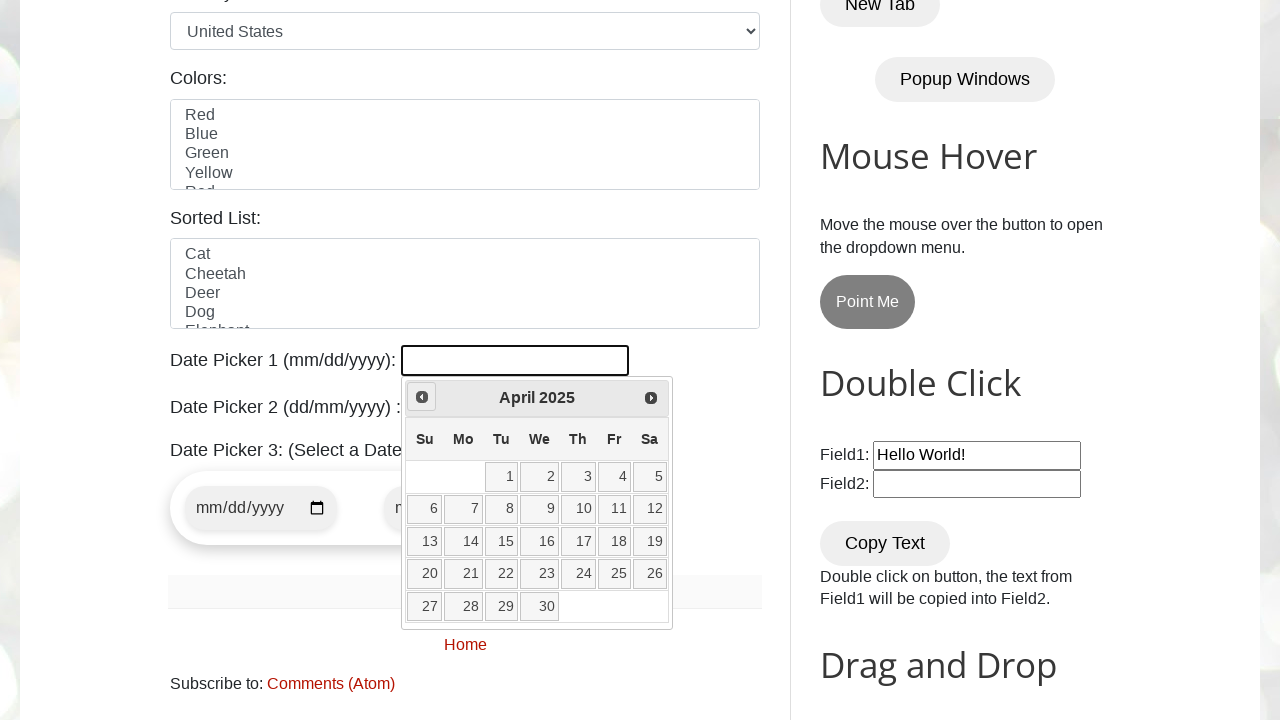

Clicked previous button to navigate months (currently at April 2025) at (422, 397) on [title="Prev"]
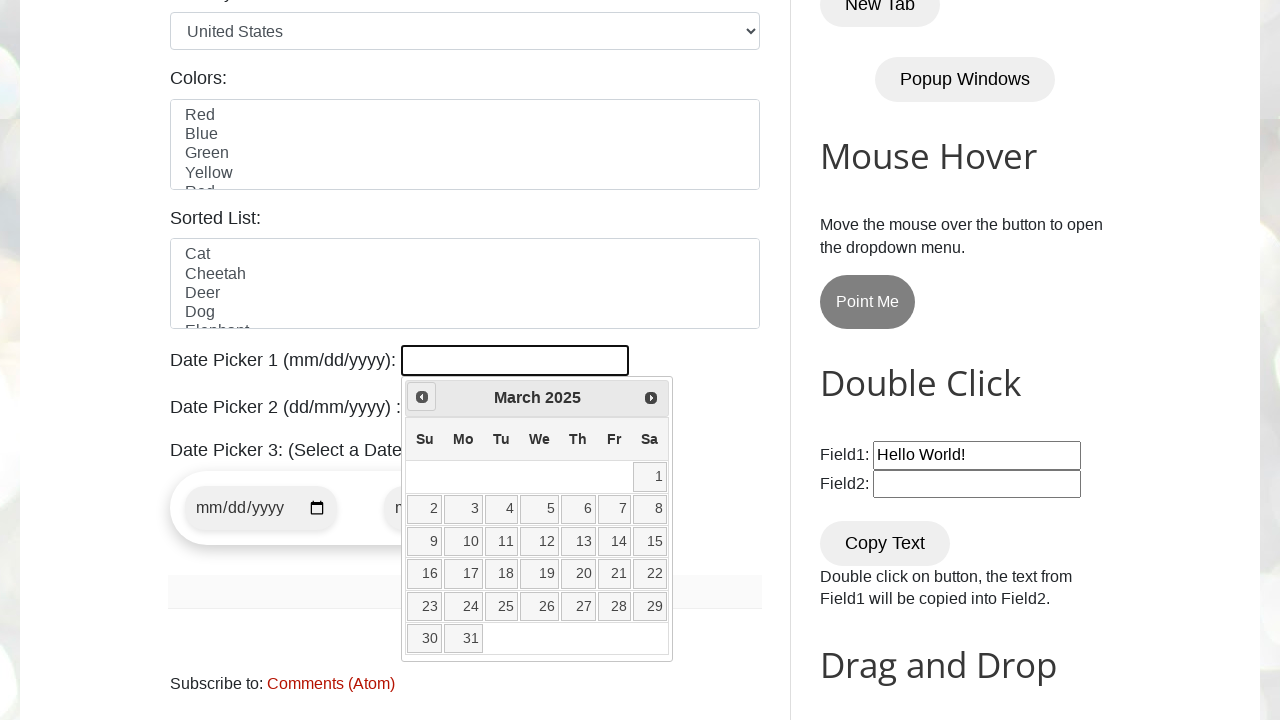

Waited for calendar to update after navigation
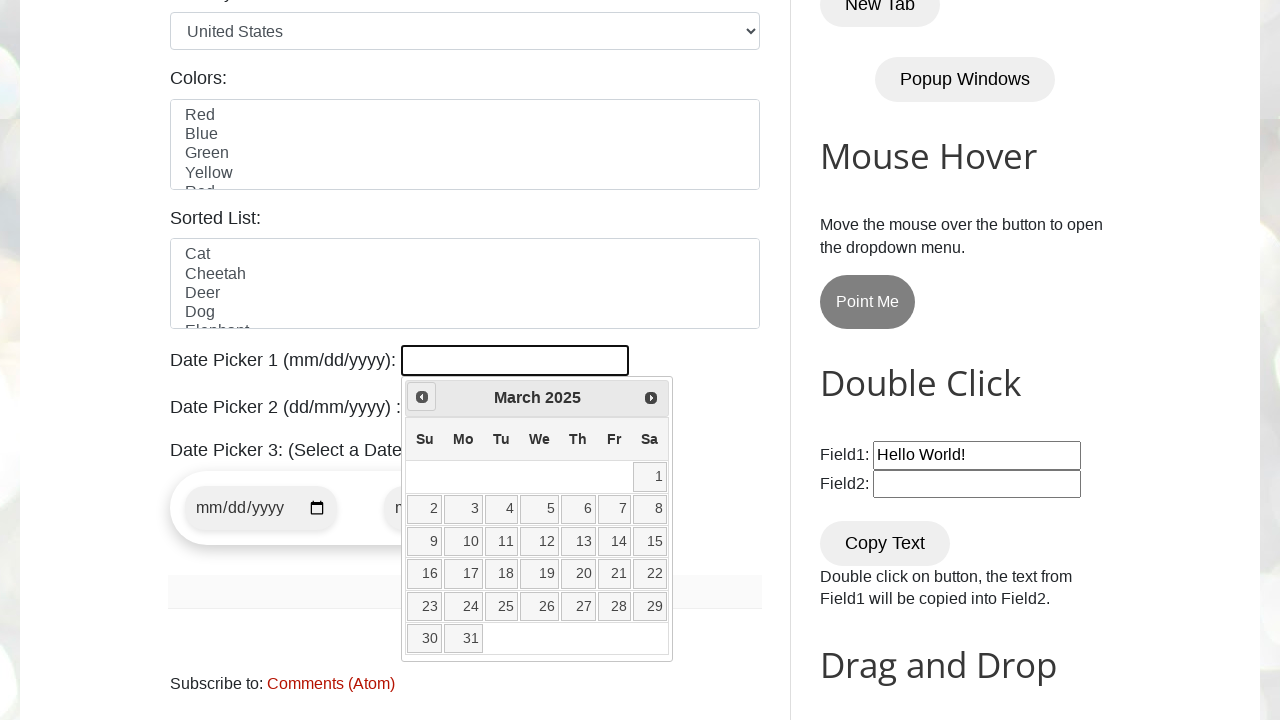

Located all available dates in calendar for March 2025
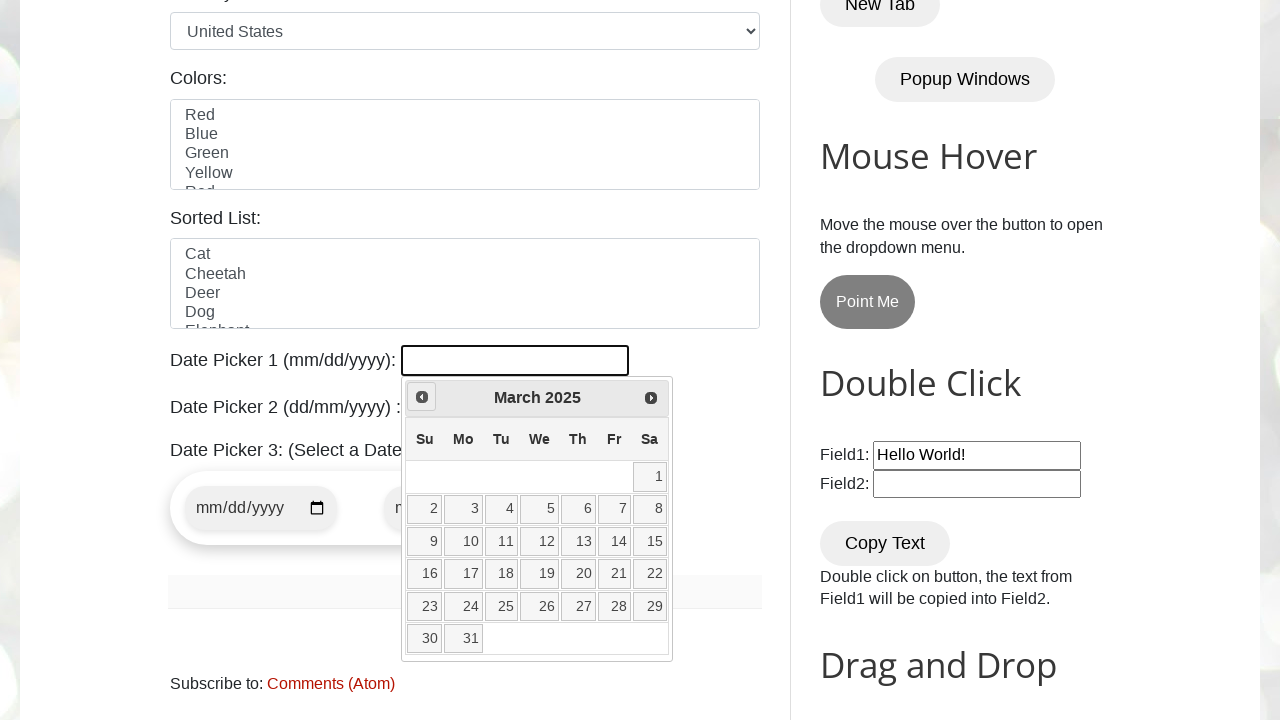

Selected date 15 from calendar at (650, 542) on xpath=//a[@class='ui-state-default'] >> nth=14
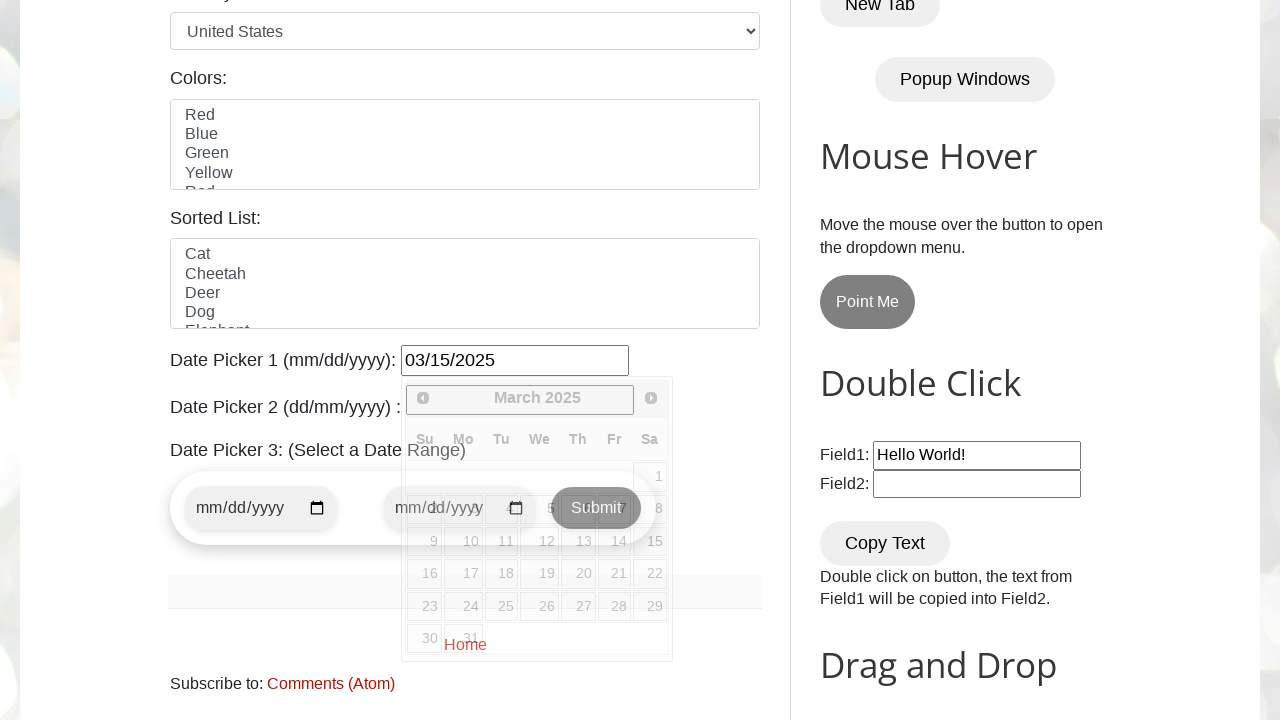

Waited for date selection to complete
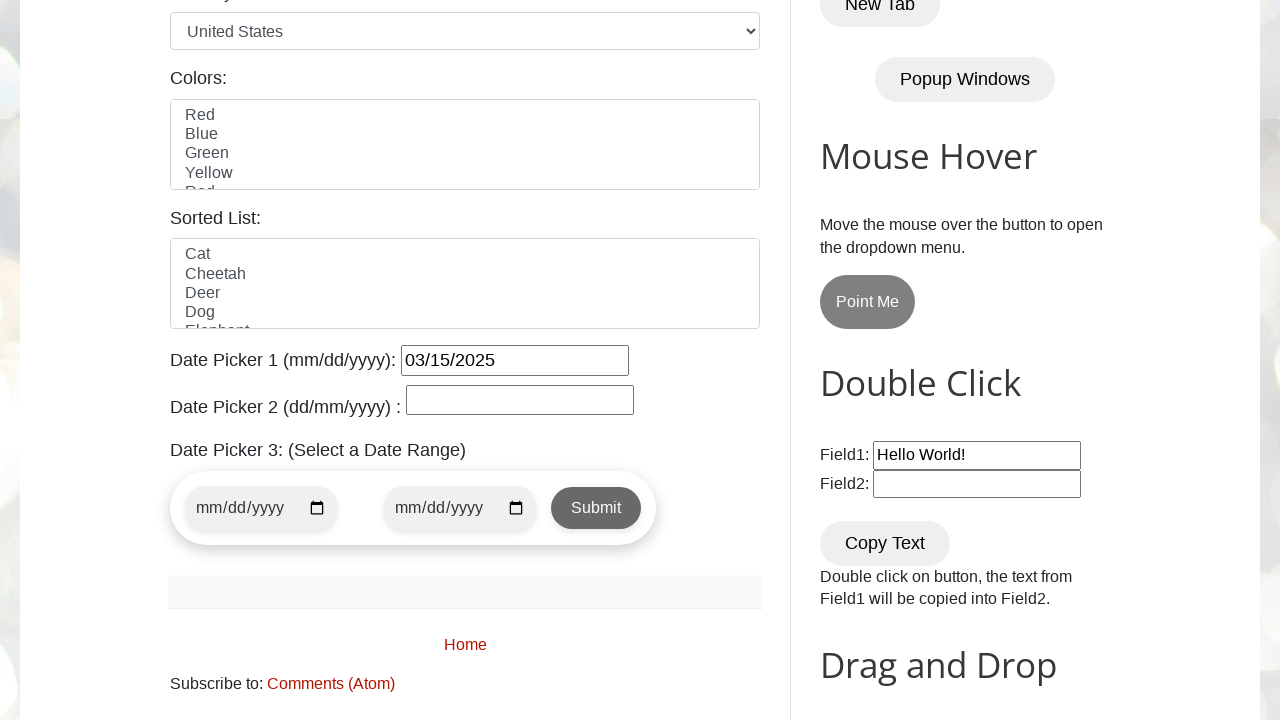

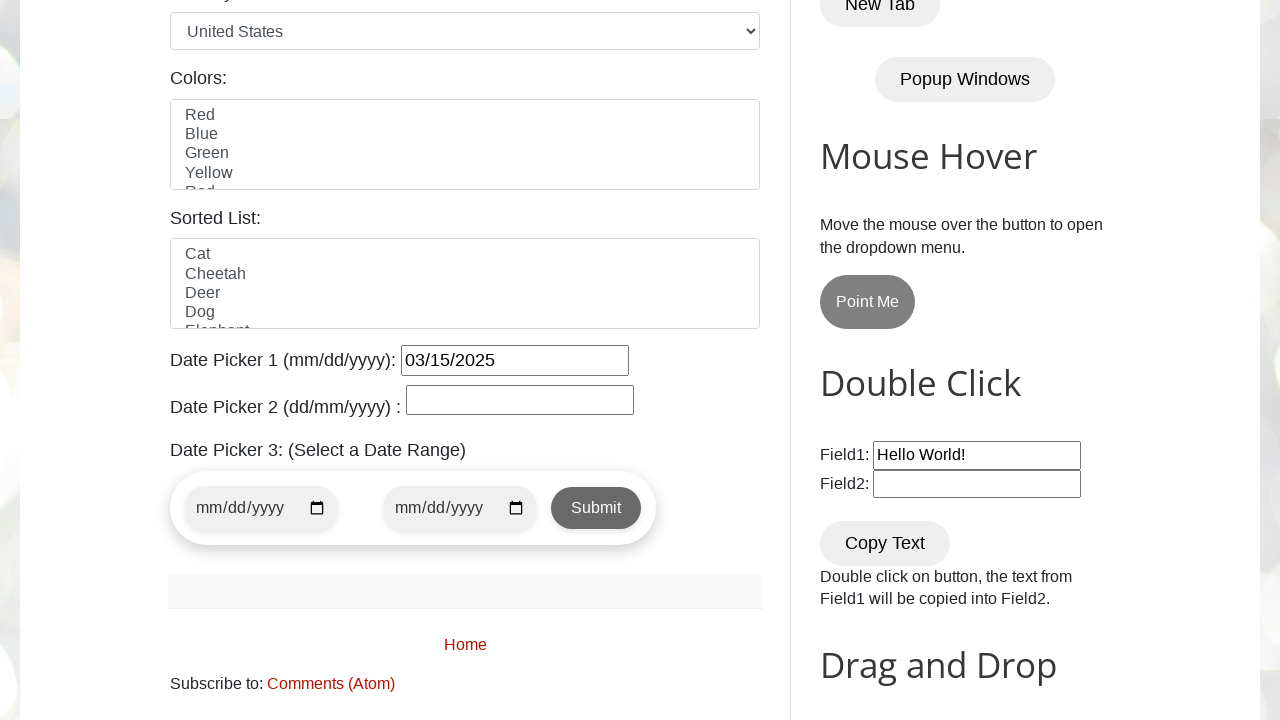